Tests clicking on a specific trainer (Kravets Mikhail) and verifies navigation to the correct trainer profile page

Starting URL: https://m.sport-express.ru/hockey/L/khl/2023-2024/trainers/

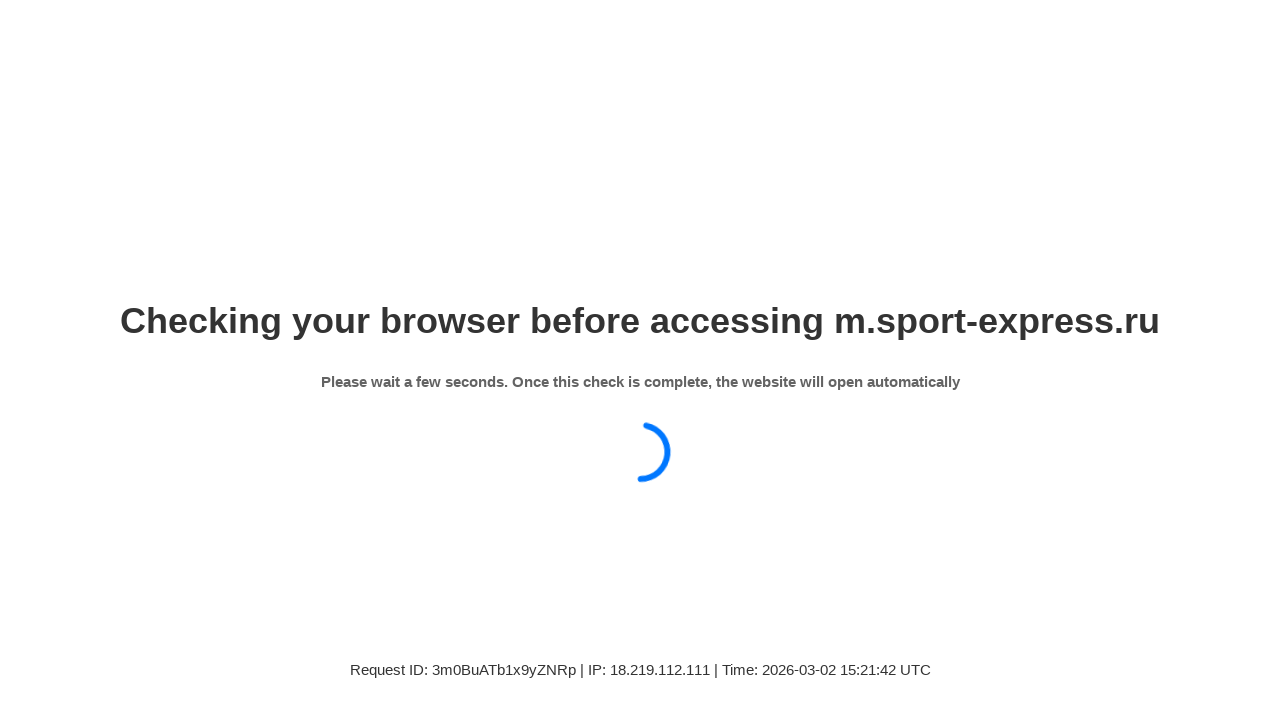

Waited for trainer image 'Кравец Михаил' to load
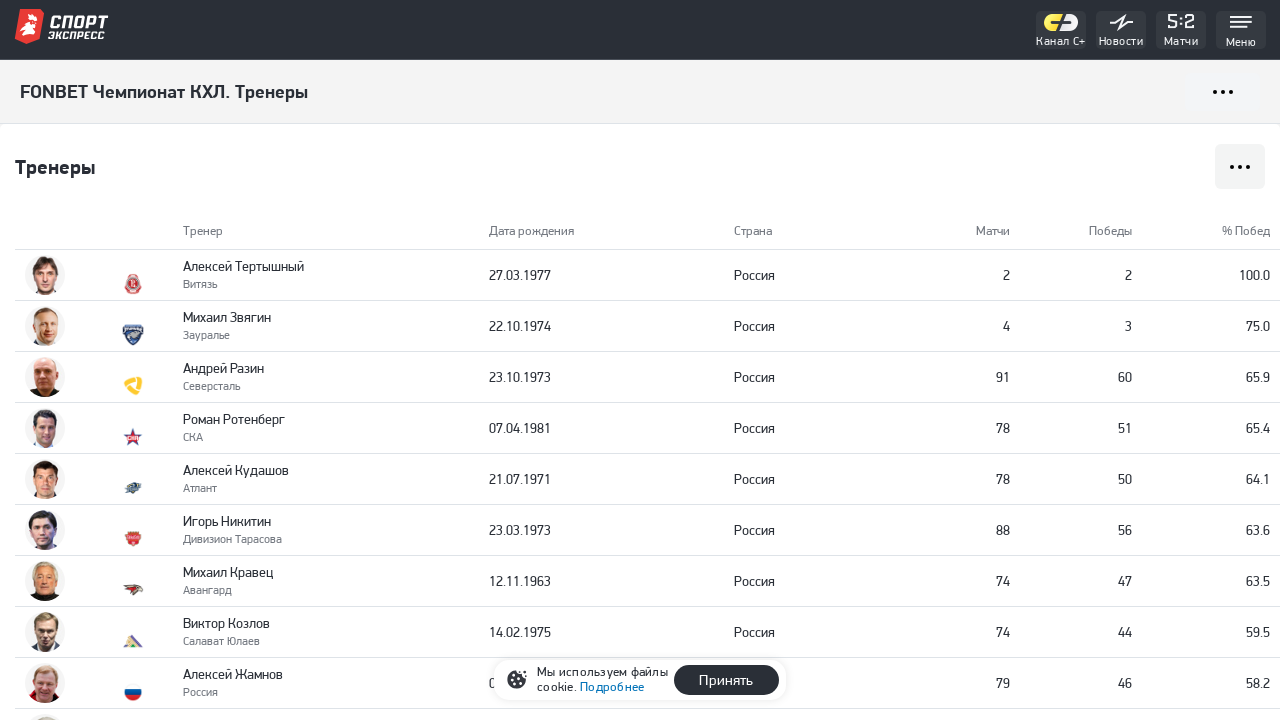

Clicked on trainer 'Кравец Михаил' image at (45, 581) on img[title='Кравец Михаил']
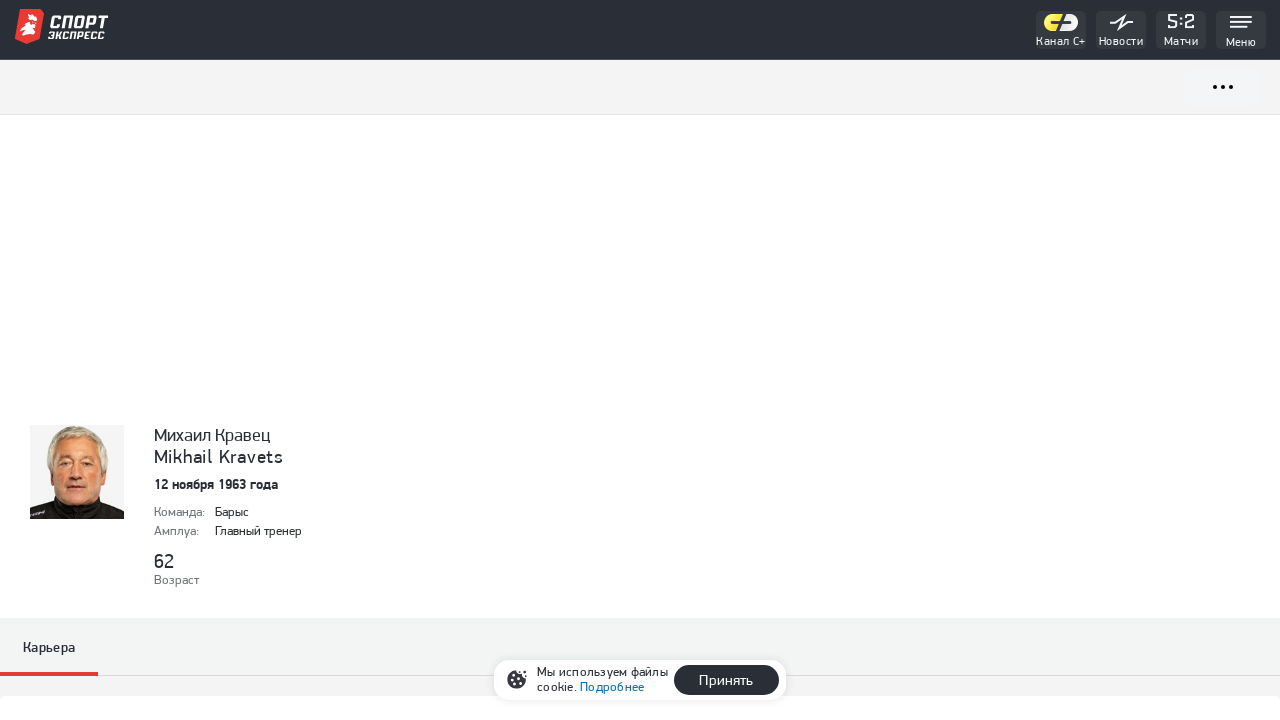

Navigated to trainer profile page (URL: https://m.sport-express.ru/hockey/L/trainer/206/)
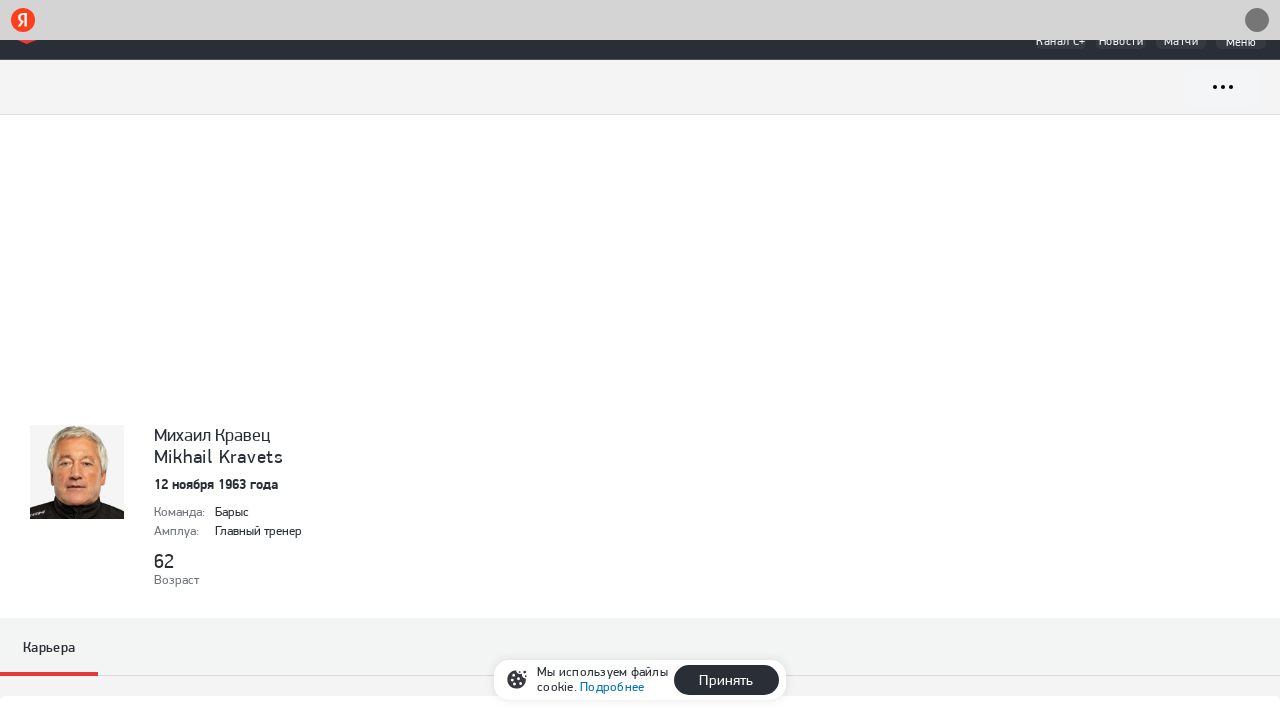

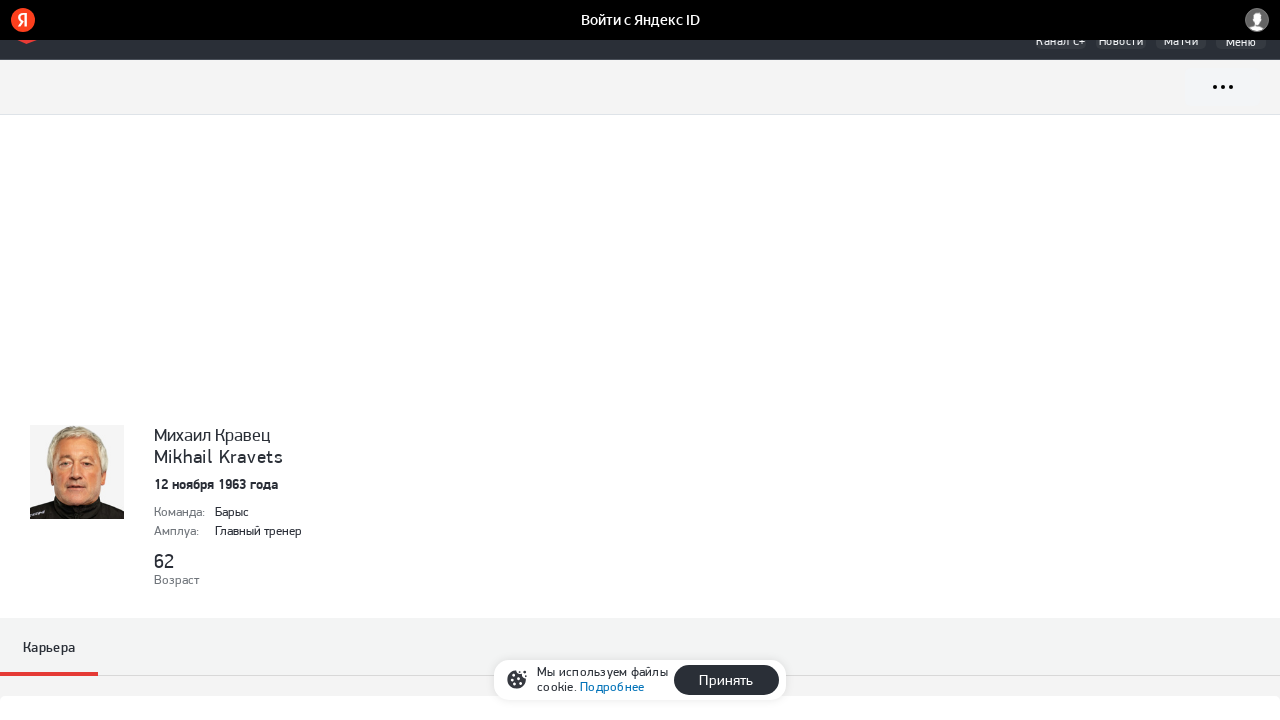